Verifies the default selected option in a dropdown menu is "Please select an option"

Starting URL: http://the-internet.herokuapp.com/

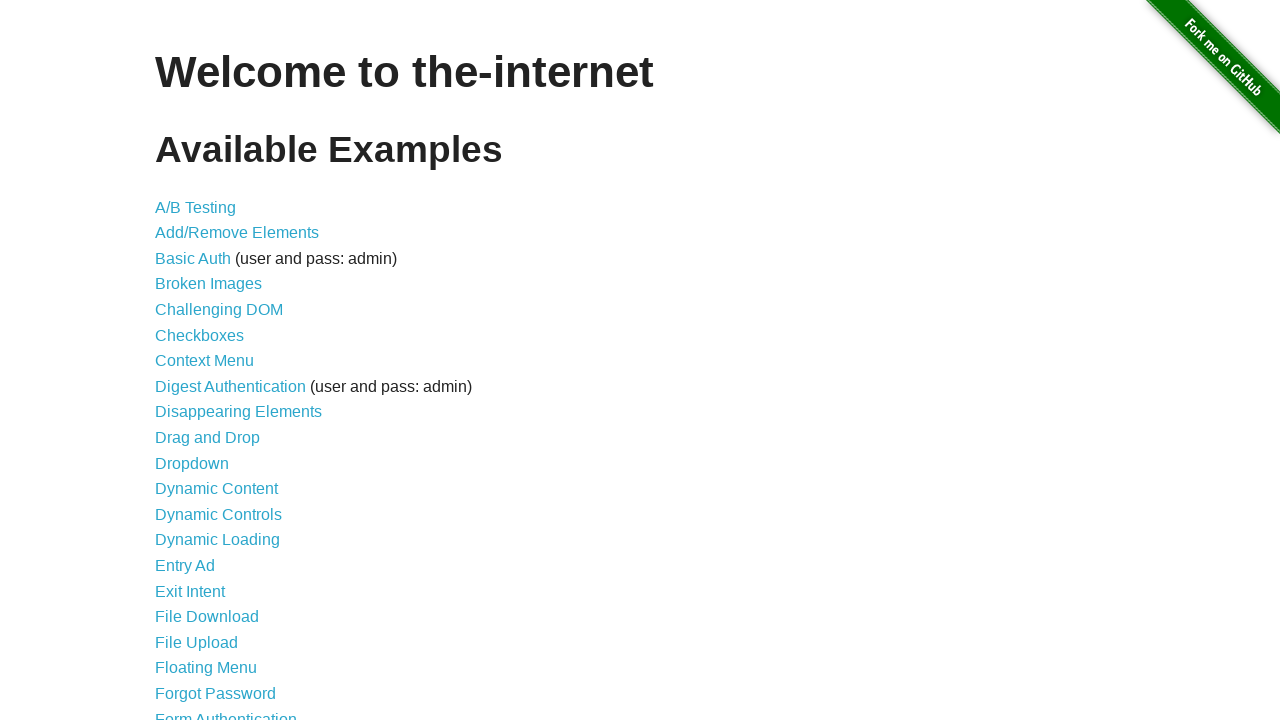

Clicked on dropdown menu link at (192, 463) on xpath=//a[@href='/dropdown']
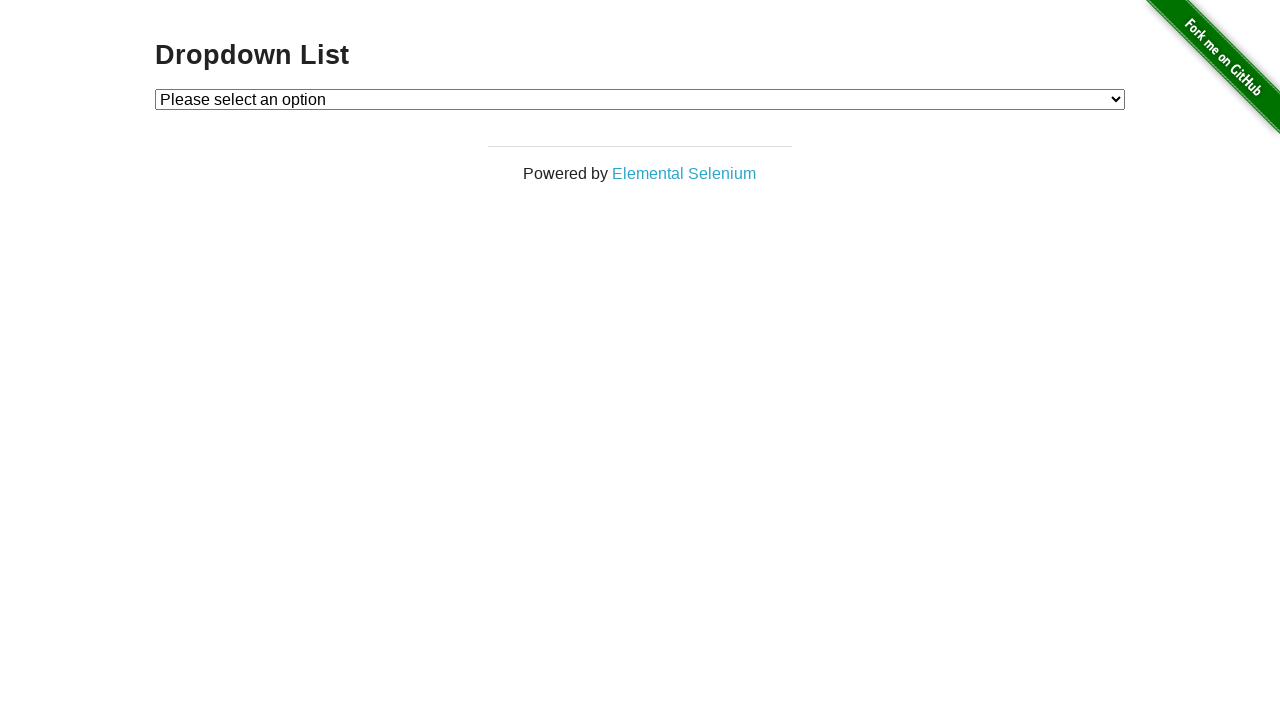

Located dropdown element
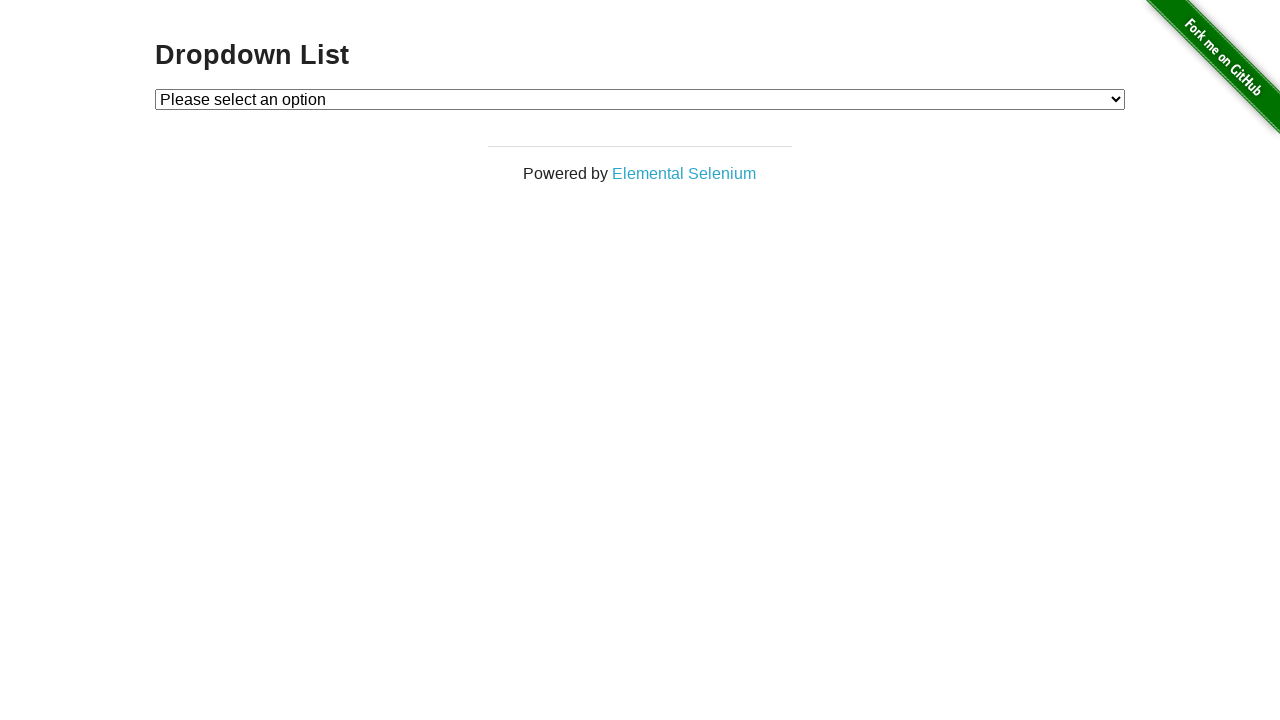

Retrieved default selected option text from dropdown
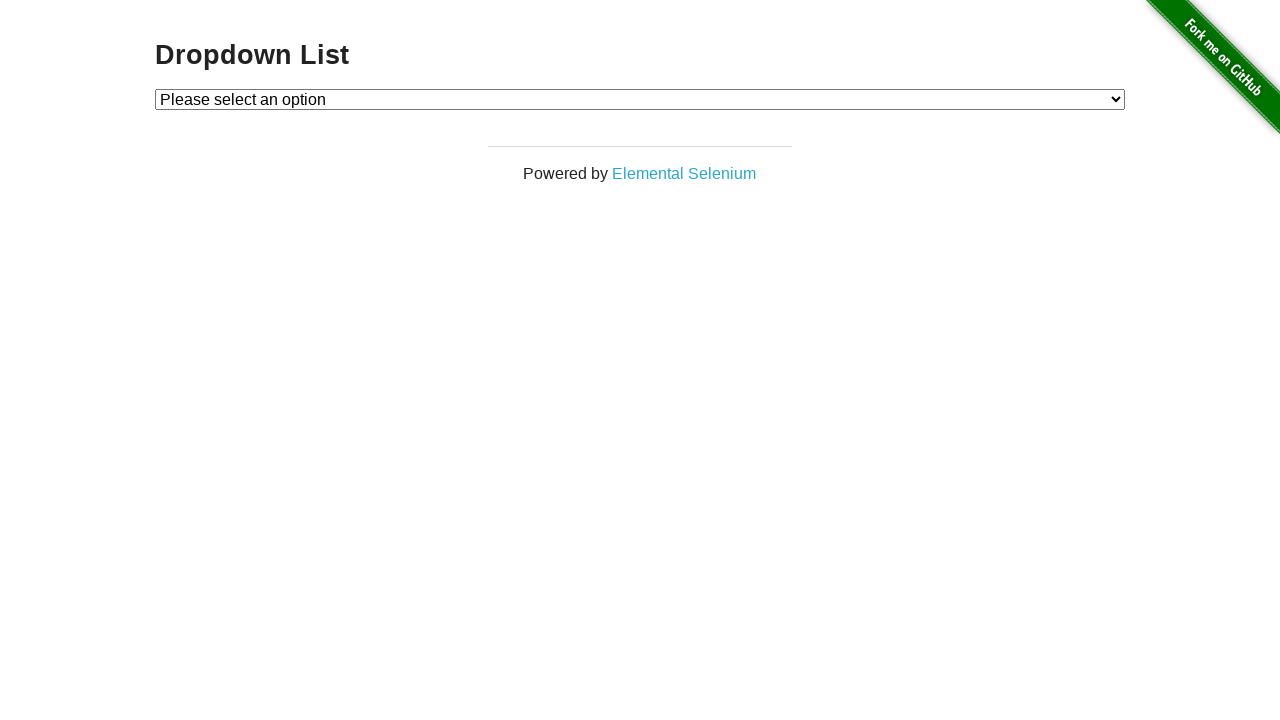

Verified default option is 'Please select an option'
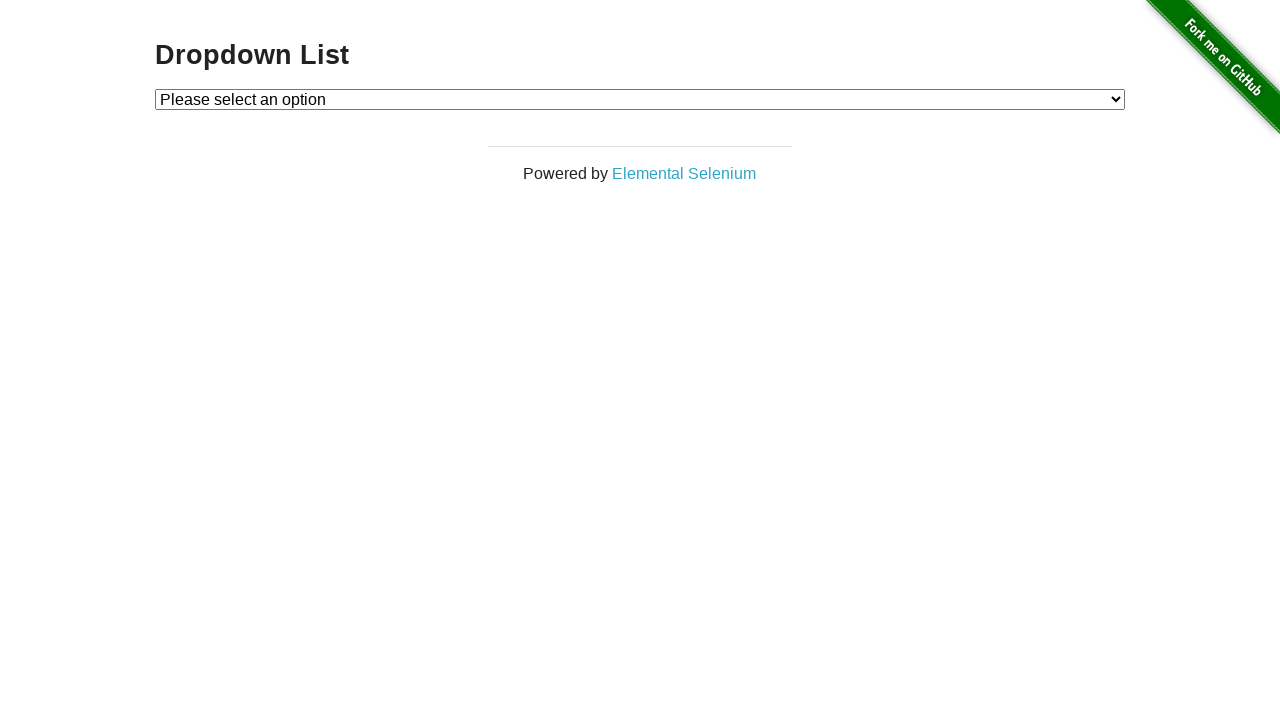

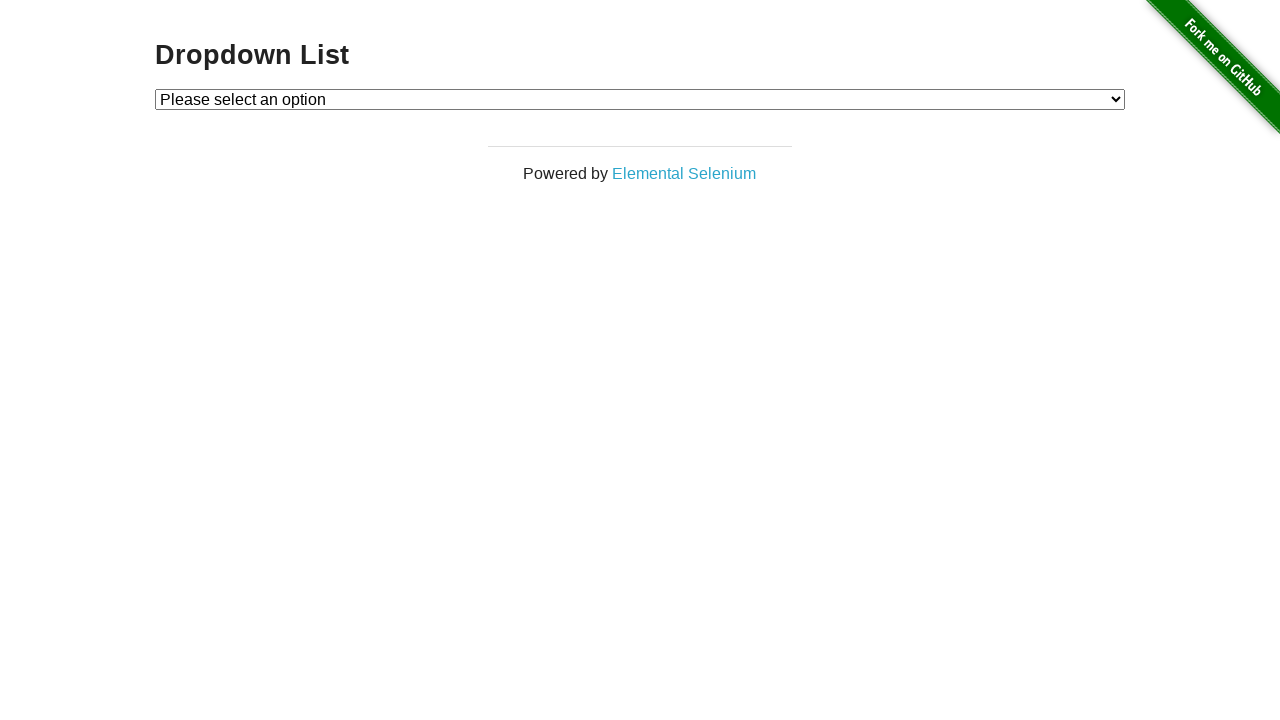